Tests prompt alert functionality by clicking a button, entering text in the prompt, and verifying the entered text is displayed

Starting URL: https://www.qa-practice.com/elements/alert/prompt

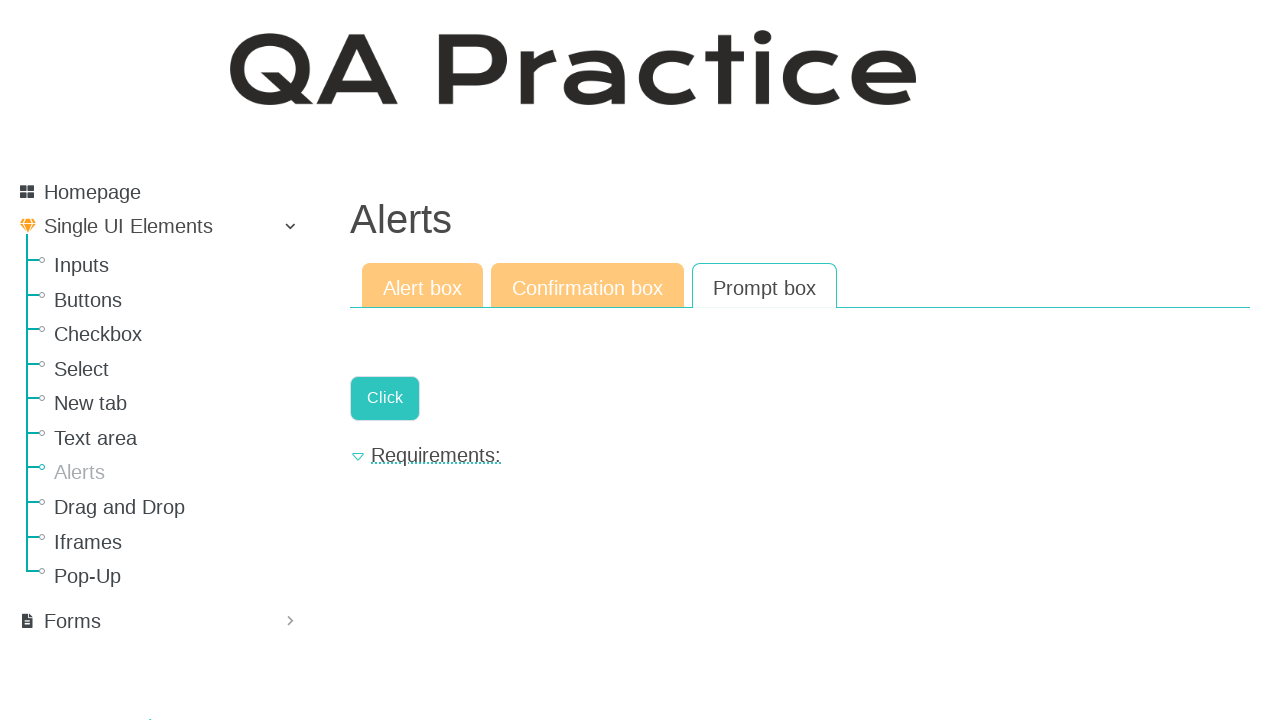

Set up dialog handler to accept prompt with text 'Glory to the soviet union'
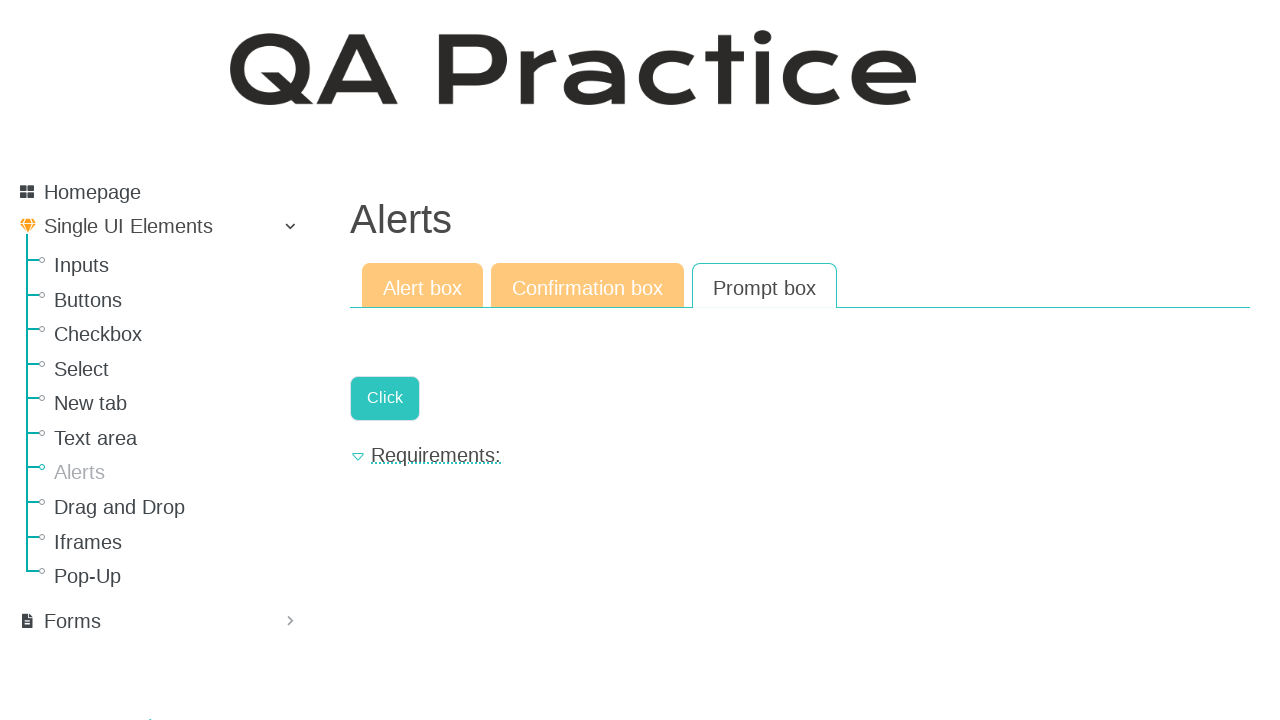

Clicked button to trigger prompt alert at (385, 398) on xpath=//*[@id="content"]/a[1]
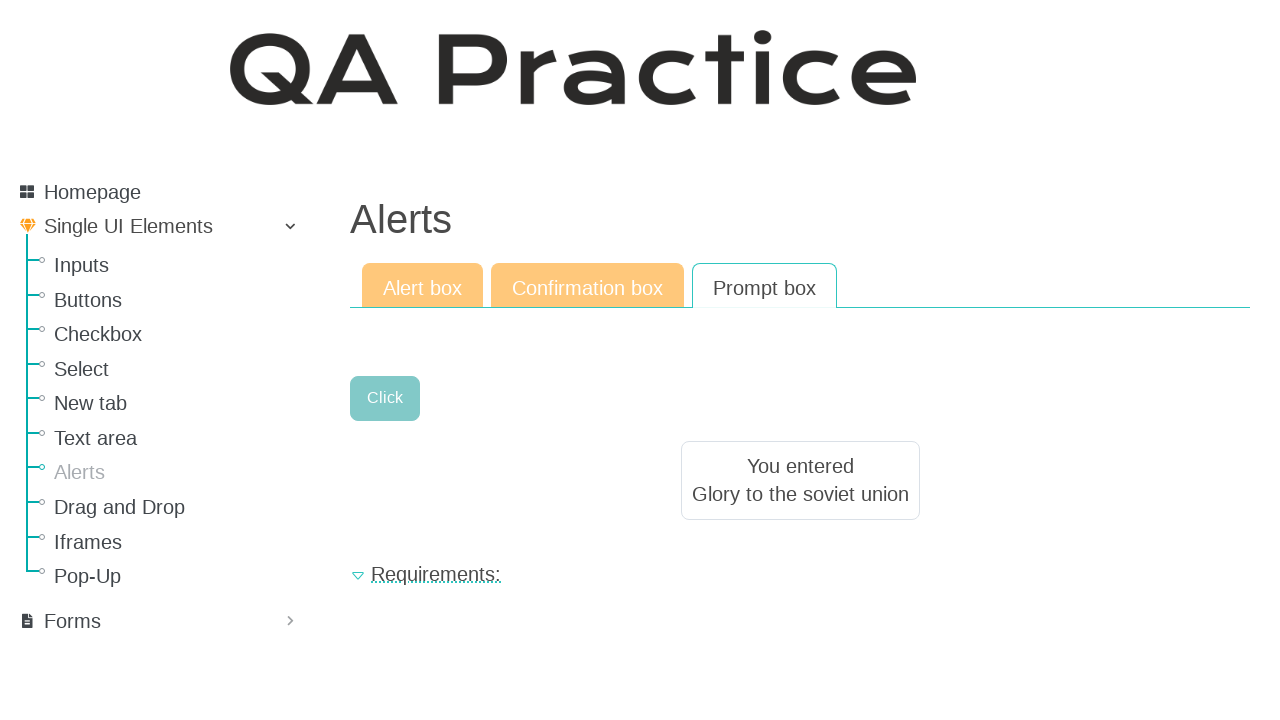

Waited for result text element to appear
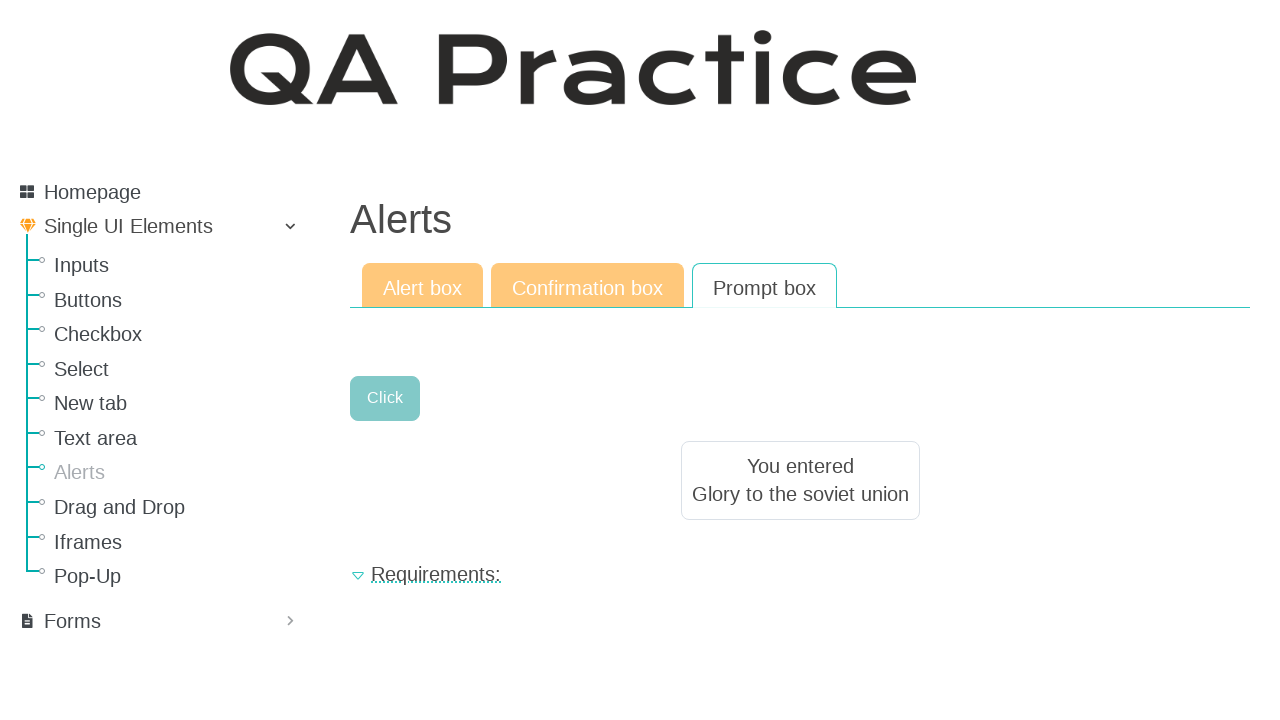

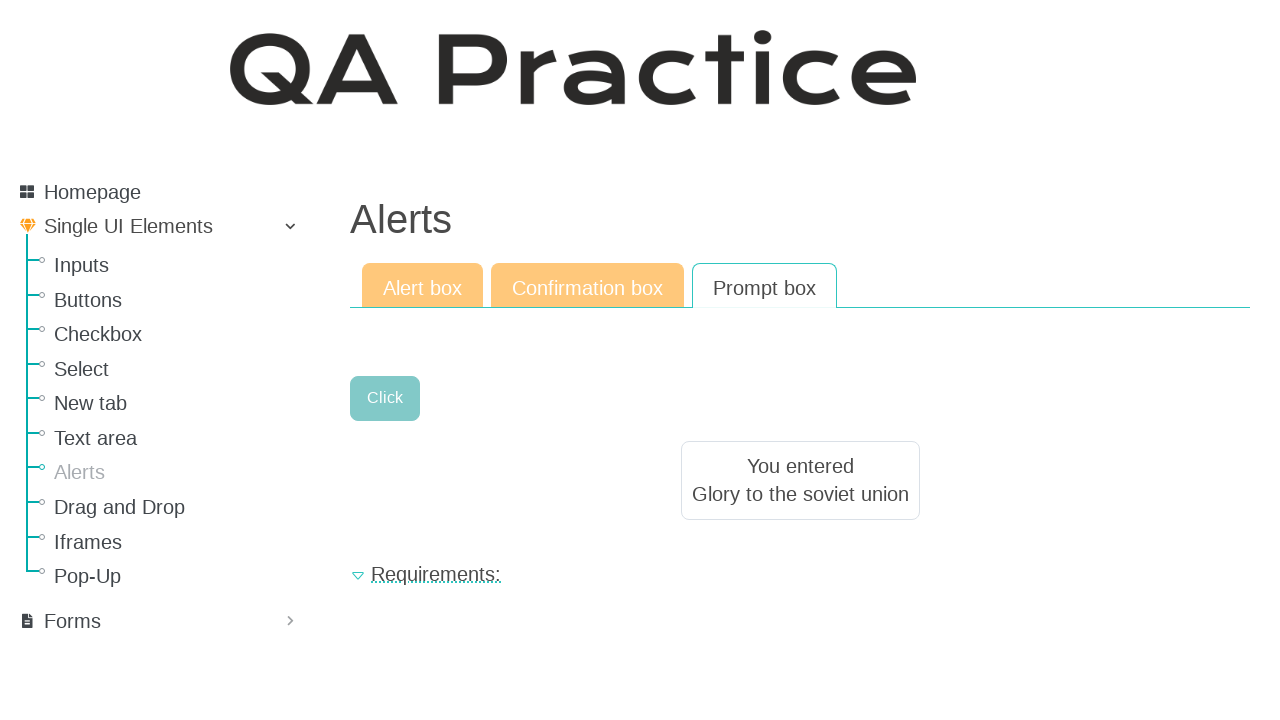